Verifies that product images and video slides are displayed on the product page

Starting URL: https://puffy.com/products/puffy-lux-mattress

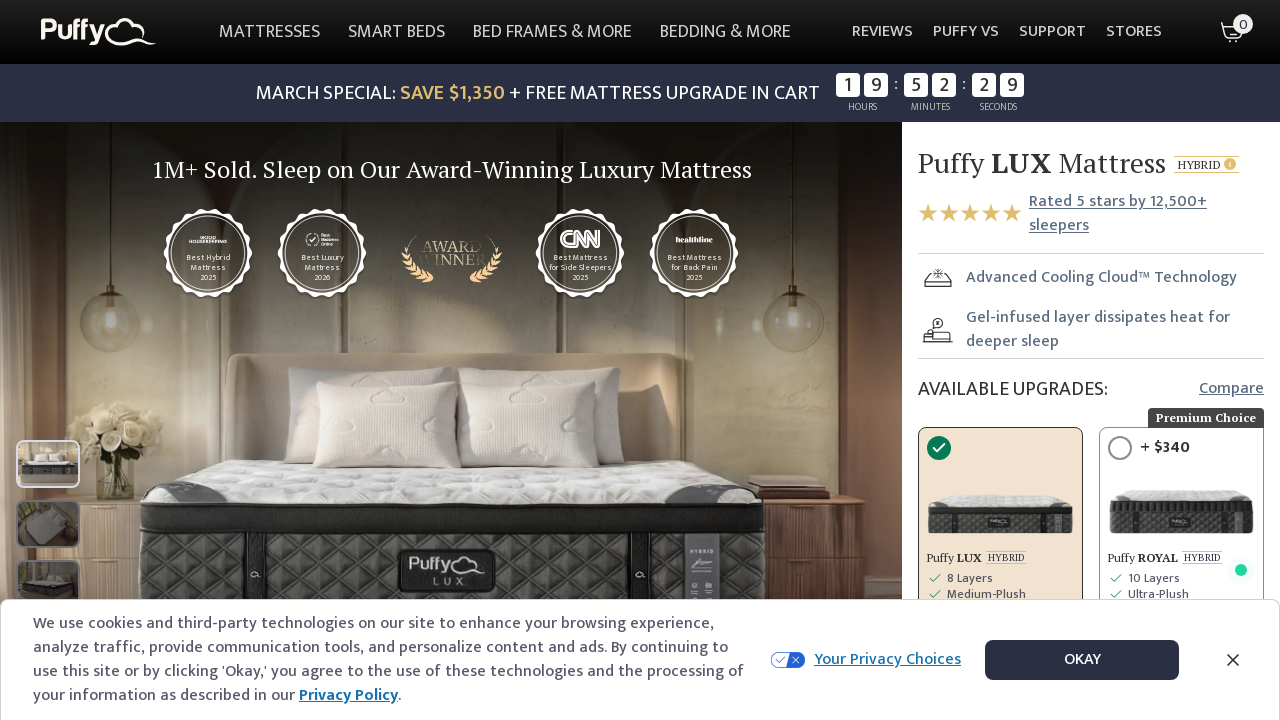

Product page fully loaded (DOM content initialized)
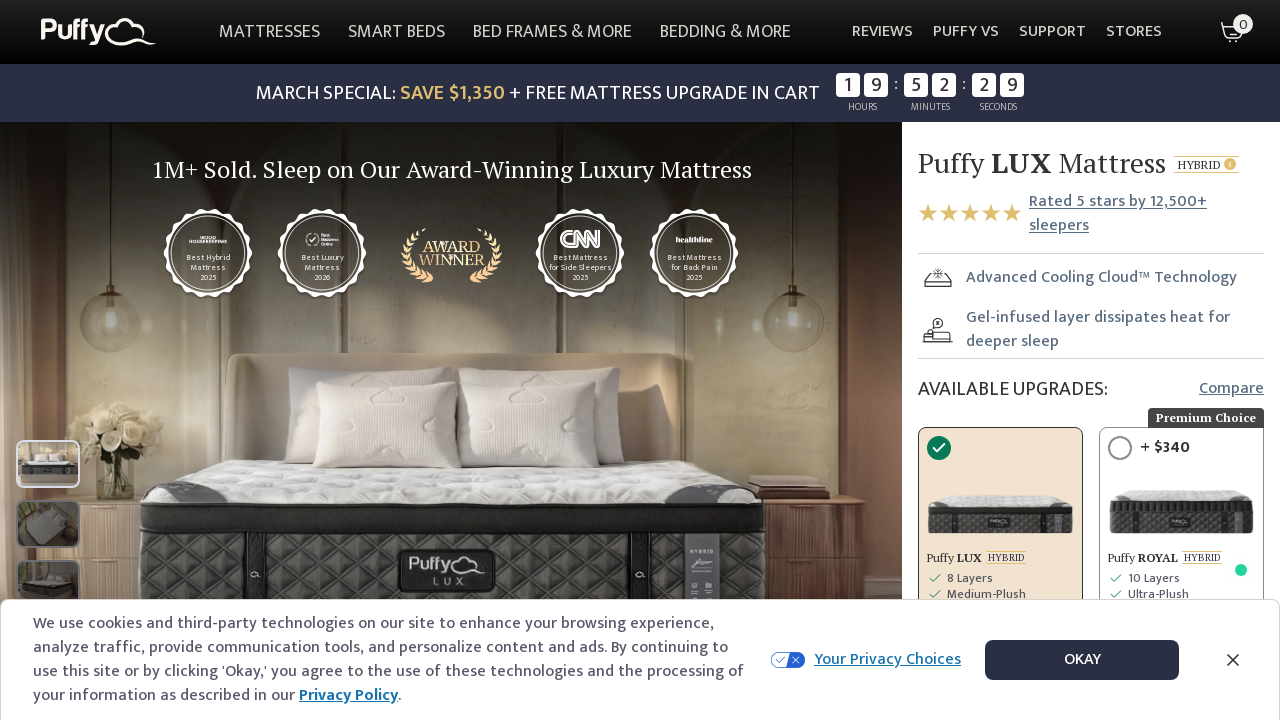

Product images and gallery/slider elements are visible on the page
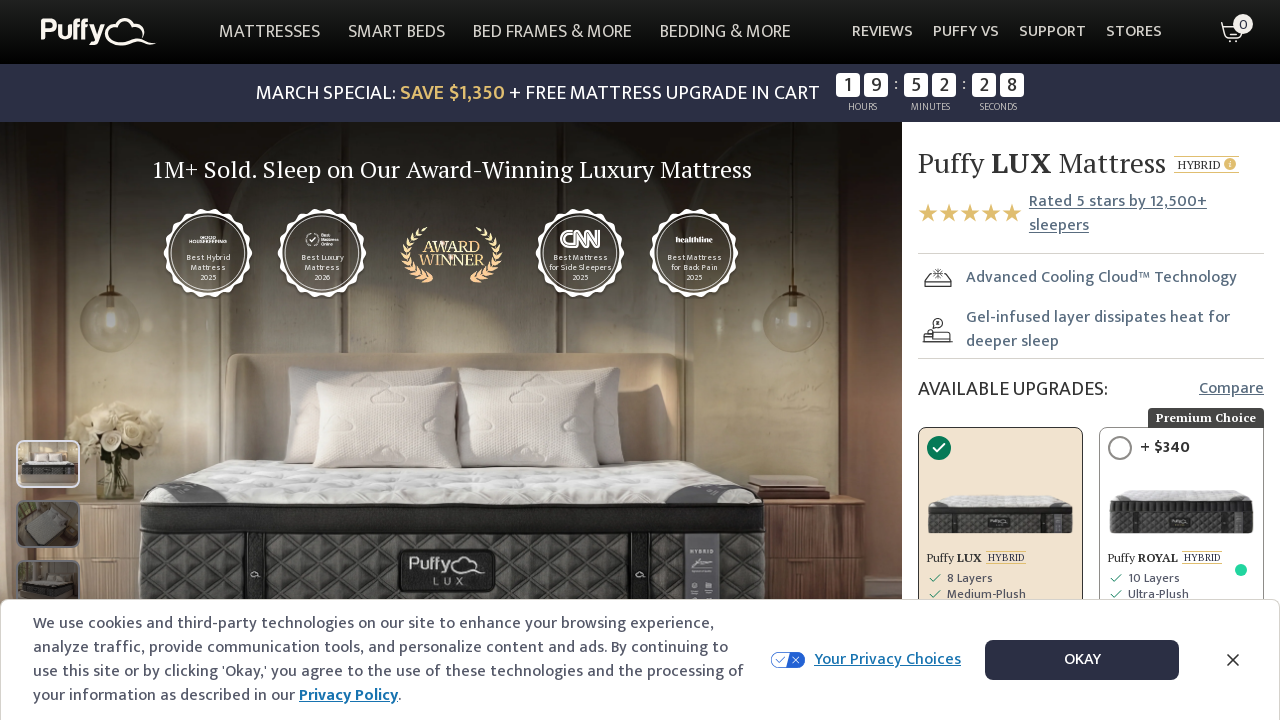

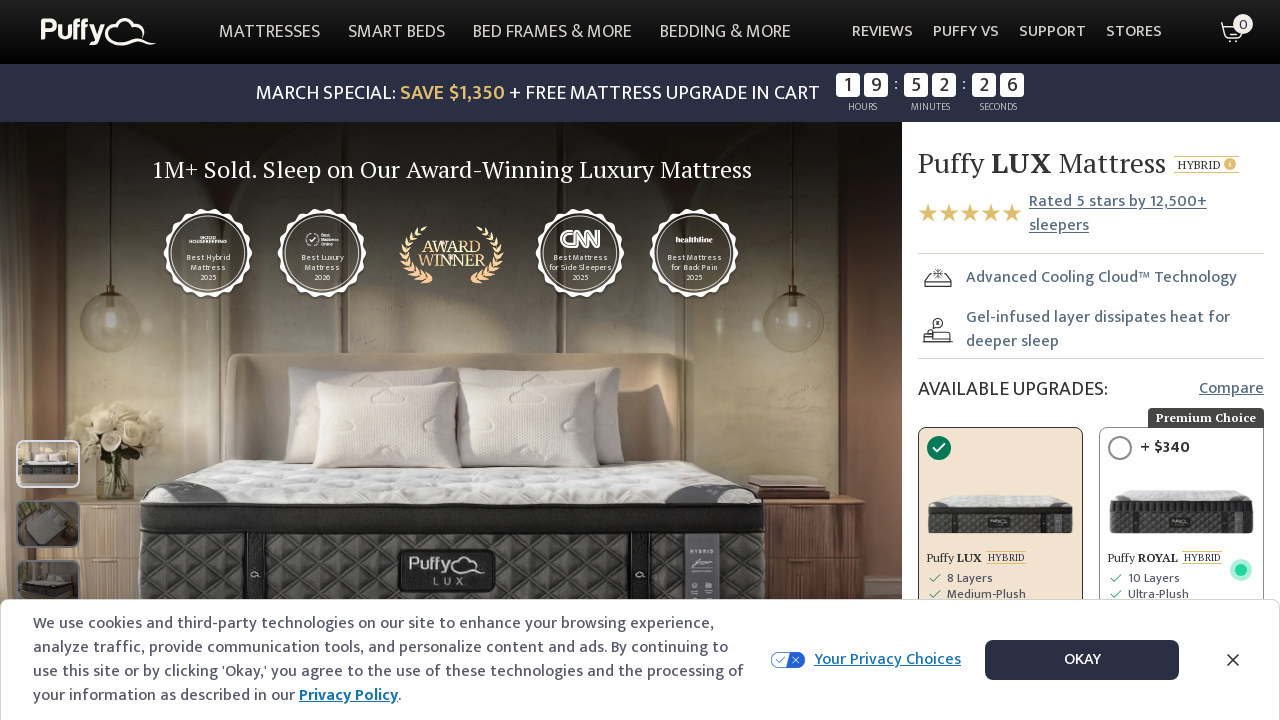